Tests mouse drag-and-drop functionality on the jQuery UI Draggable demo page by switching to the demo iframe and dragging an element by 100 pixels in both x and y directions.

Starting URL: https://jqueryui.com/draggable/

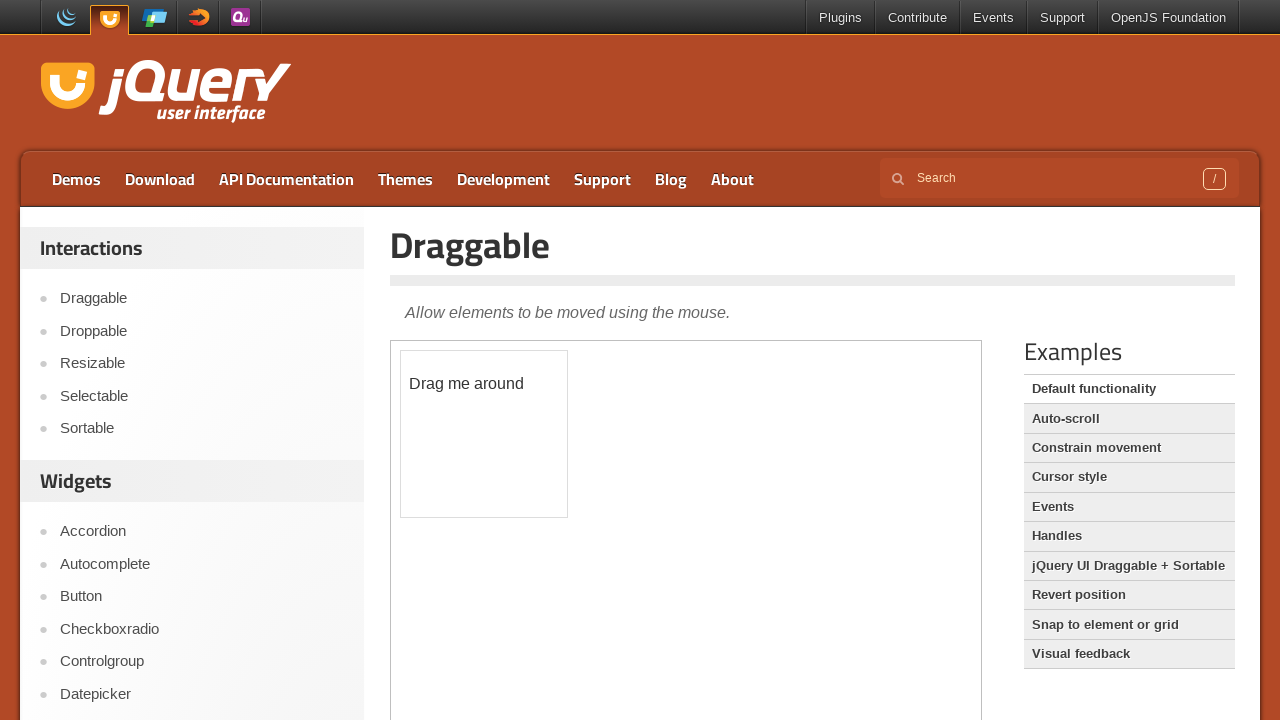

Clicked on the Draggable link at (813, 245) on text=Draggable
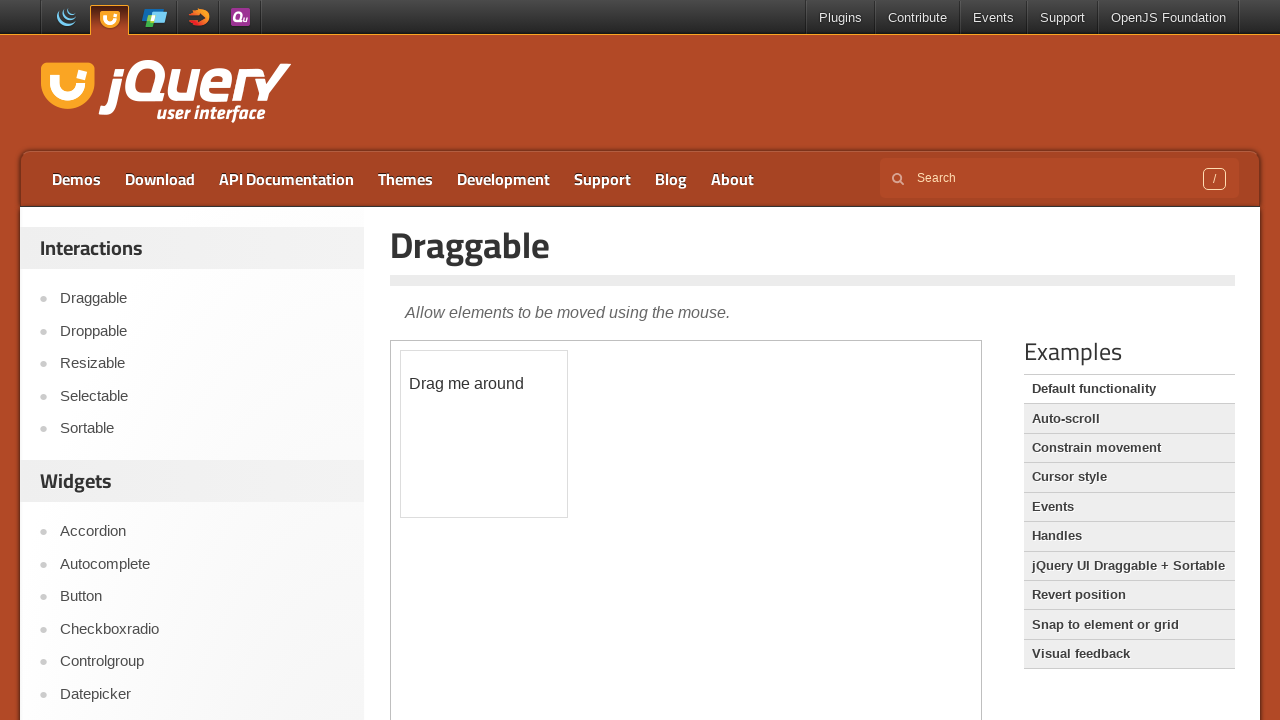

Located the demo iframe
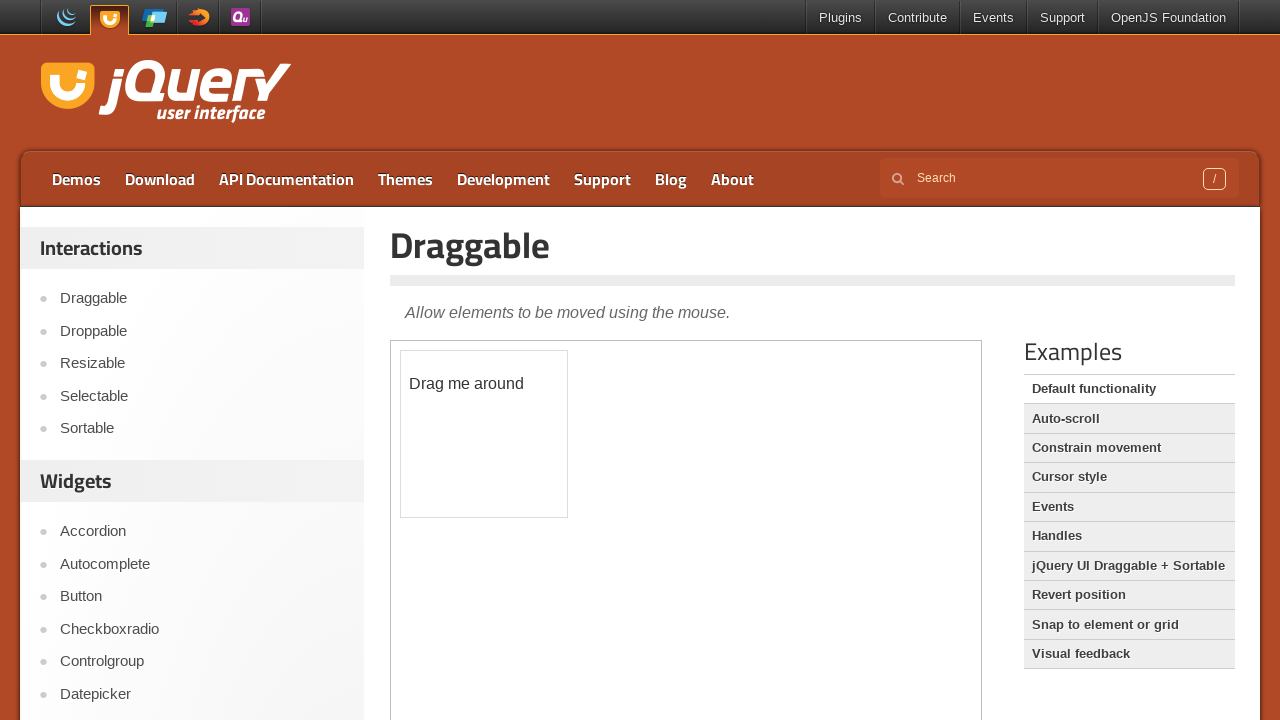

Located the draggable element with ID 'draggable'
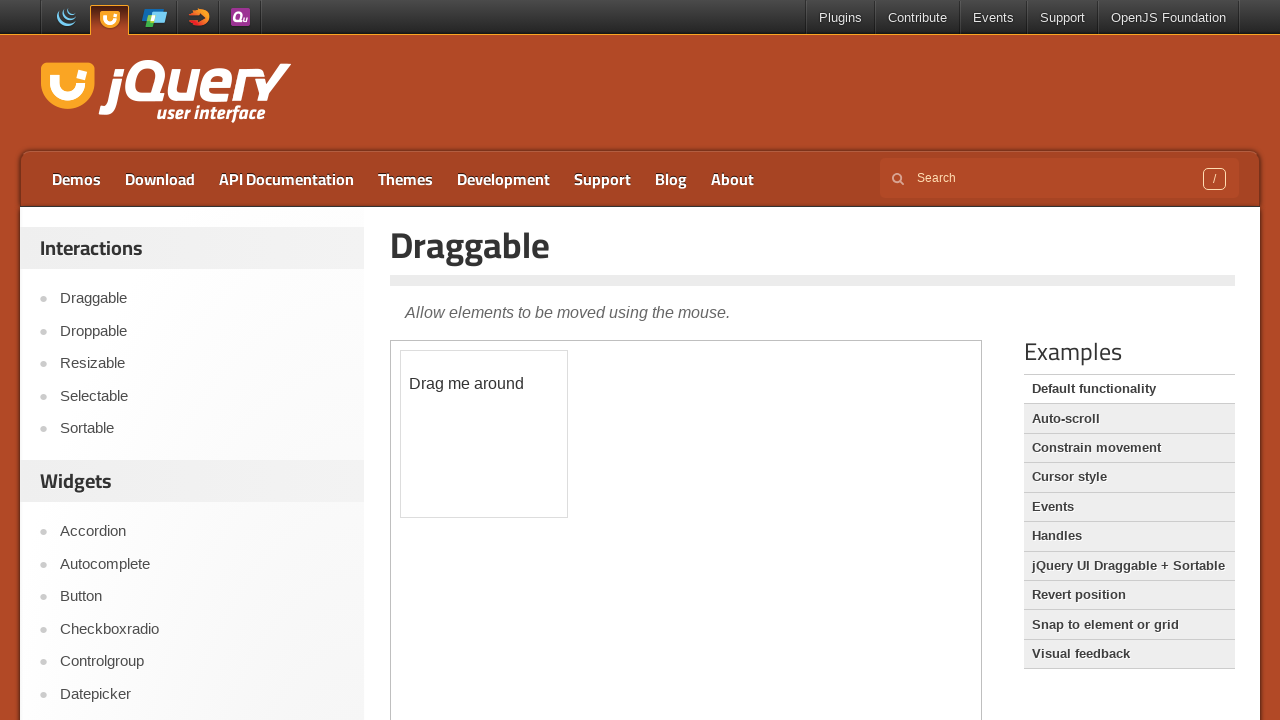

Retrieved bounding box of draggable element
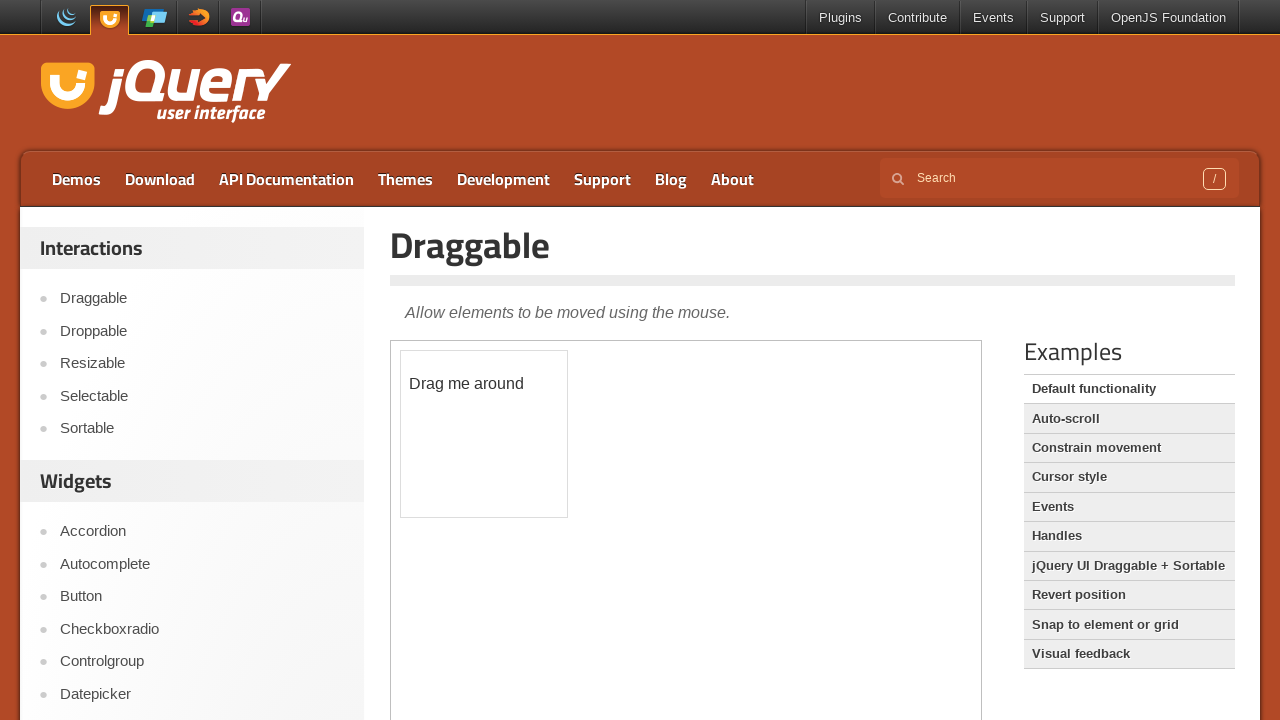

Moved mouse to center of draggable element at (484, 434)
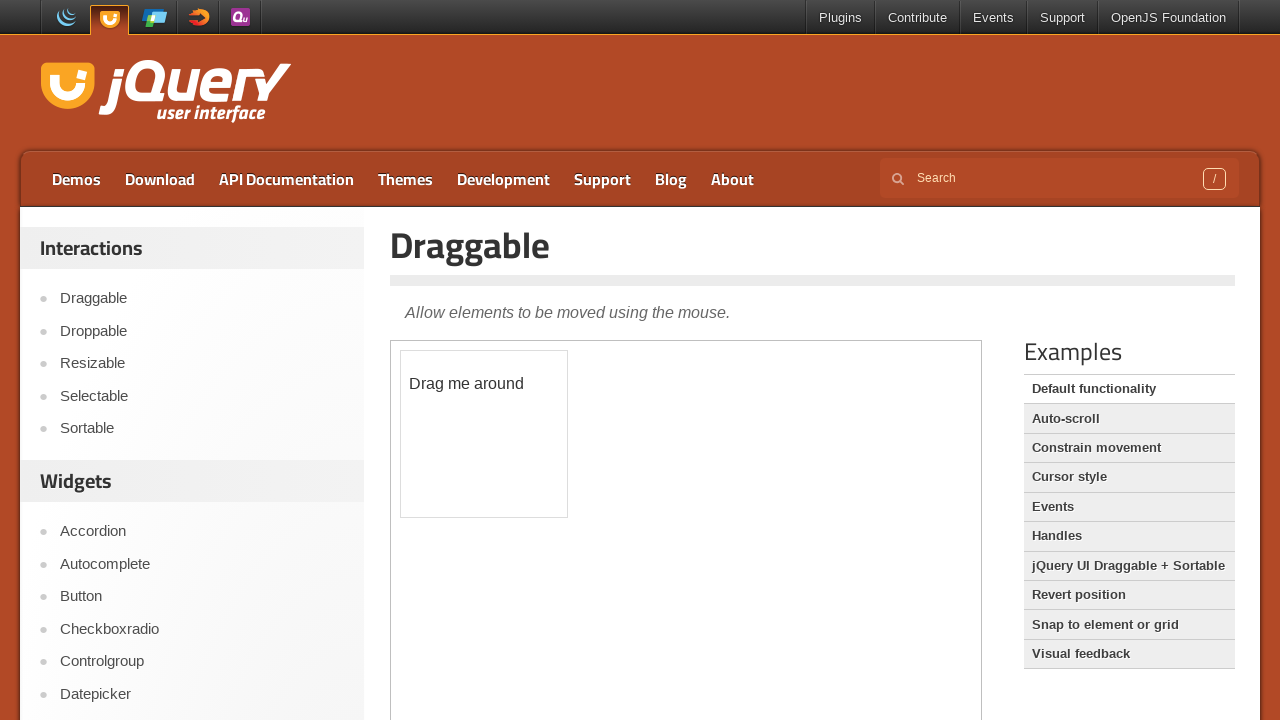

Pressed mouse button down to initiate drag at (484, 434)
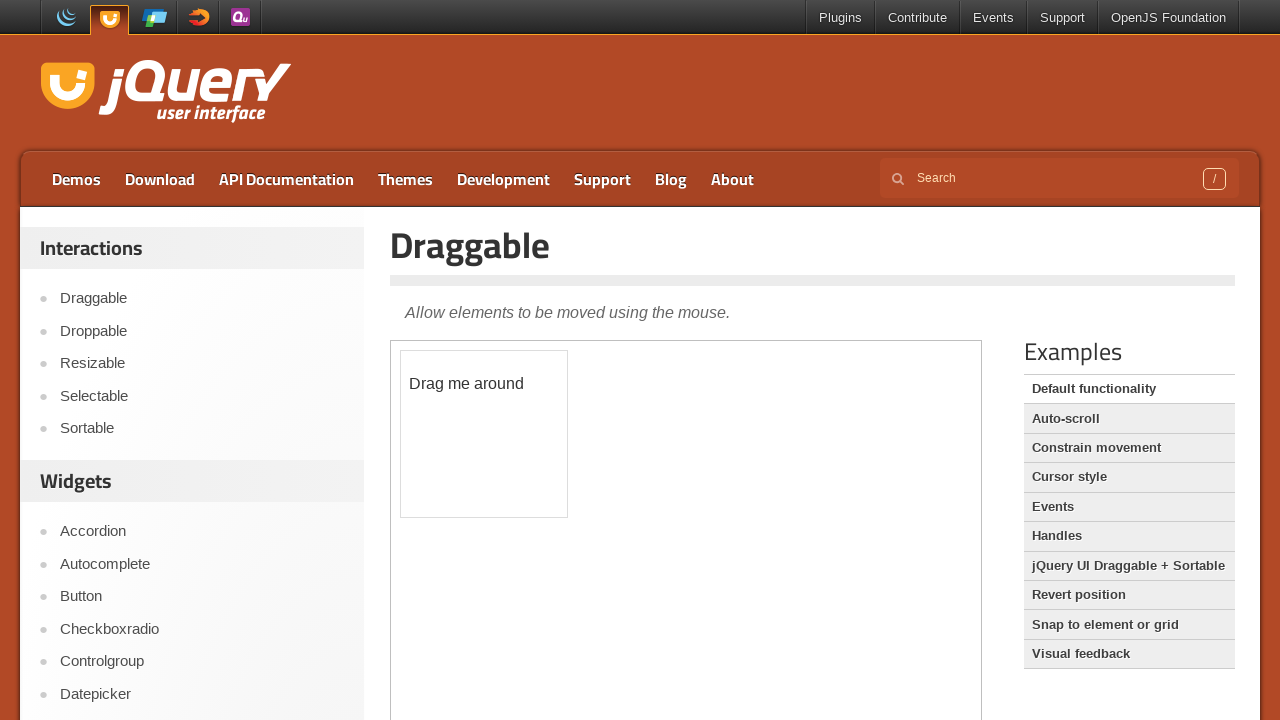

Moved mouse 100 pixels in both x and y directions at (584, 534)
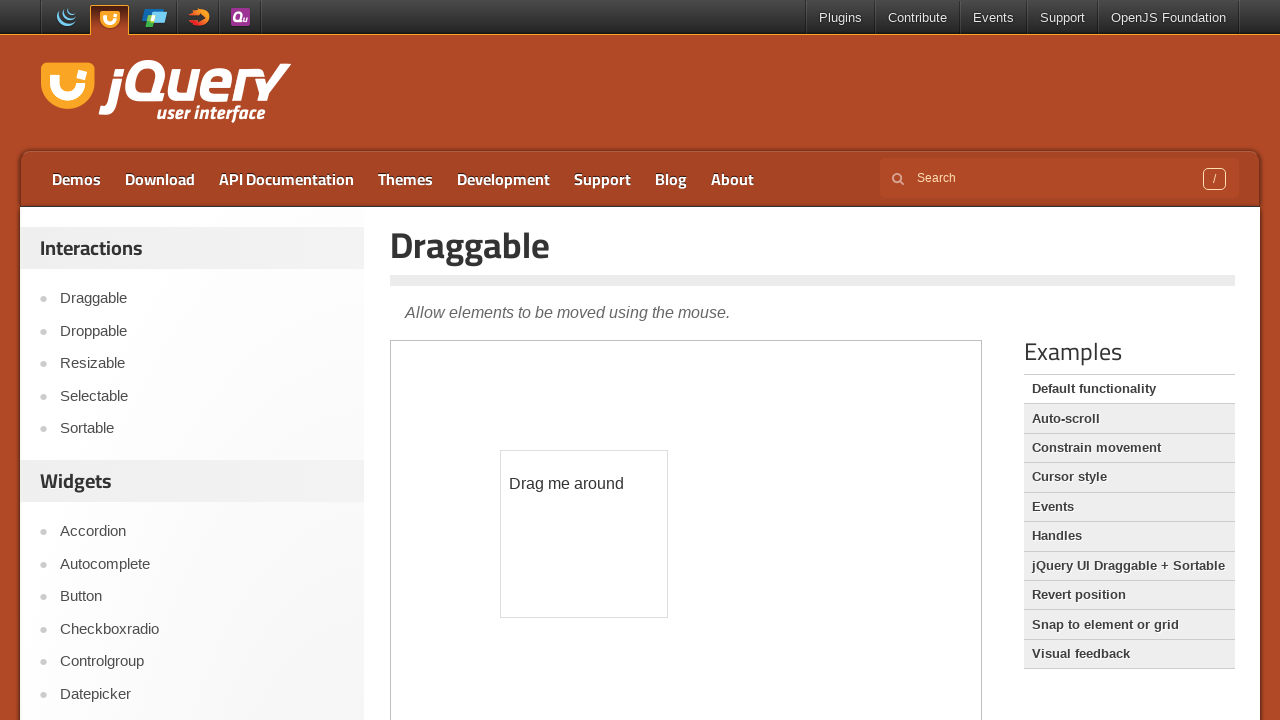

Released mouse button to complete drag-and-drop operation at (584, 534)
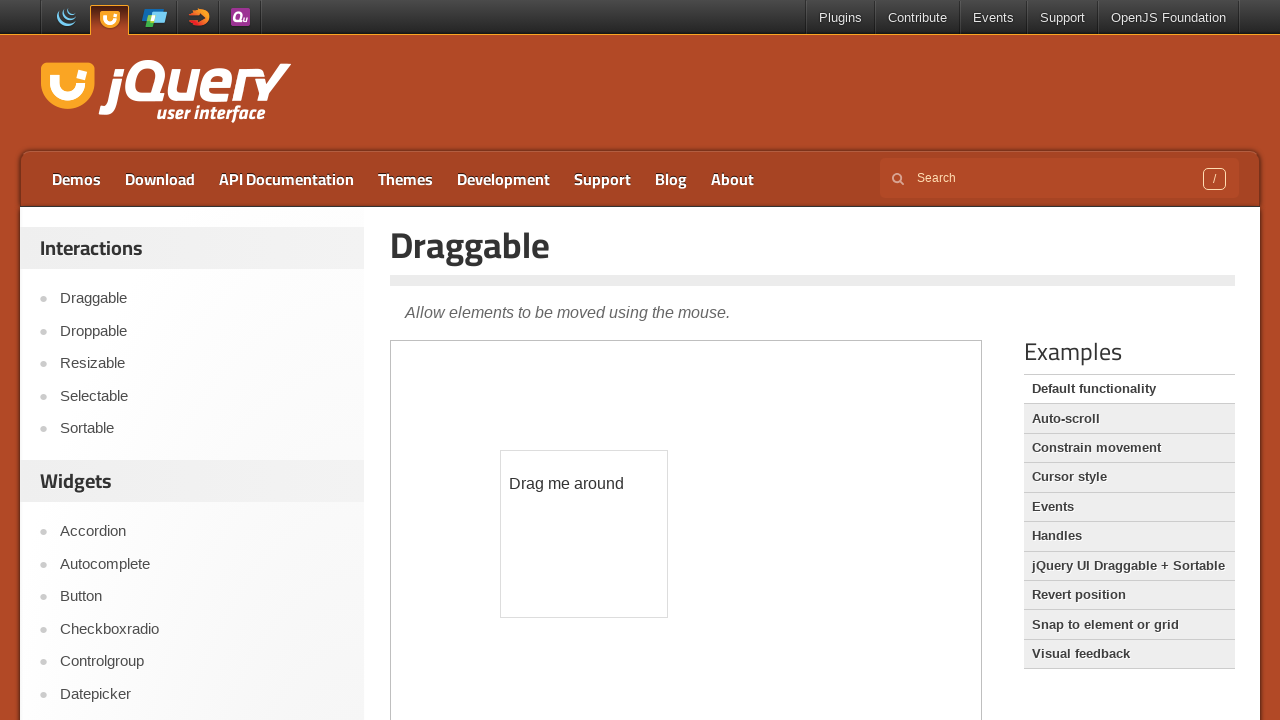

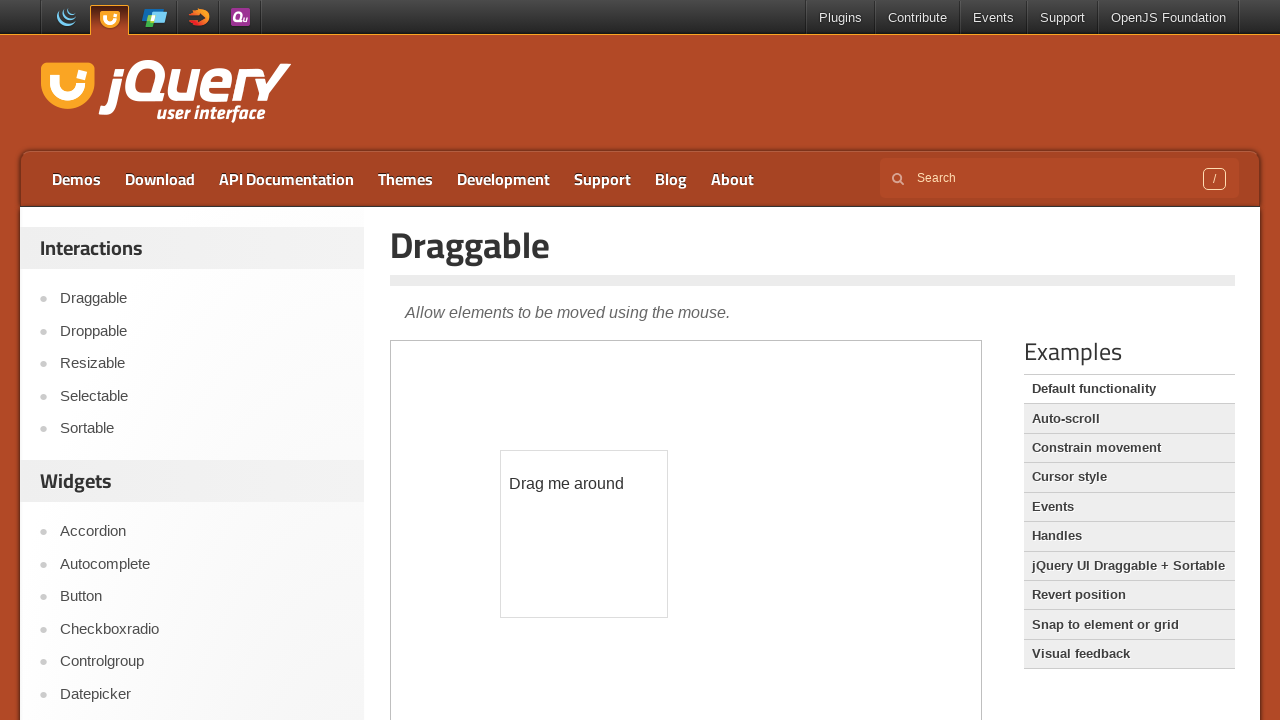